Tests the registration form on Adactin Hotel App by filling in user details including username, password, full name, email, and accepting terms and conditions before submitting.

Starting URL: https://adactinhotelapp.com/Register.php

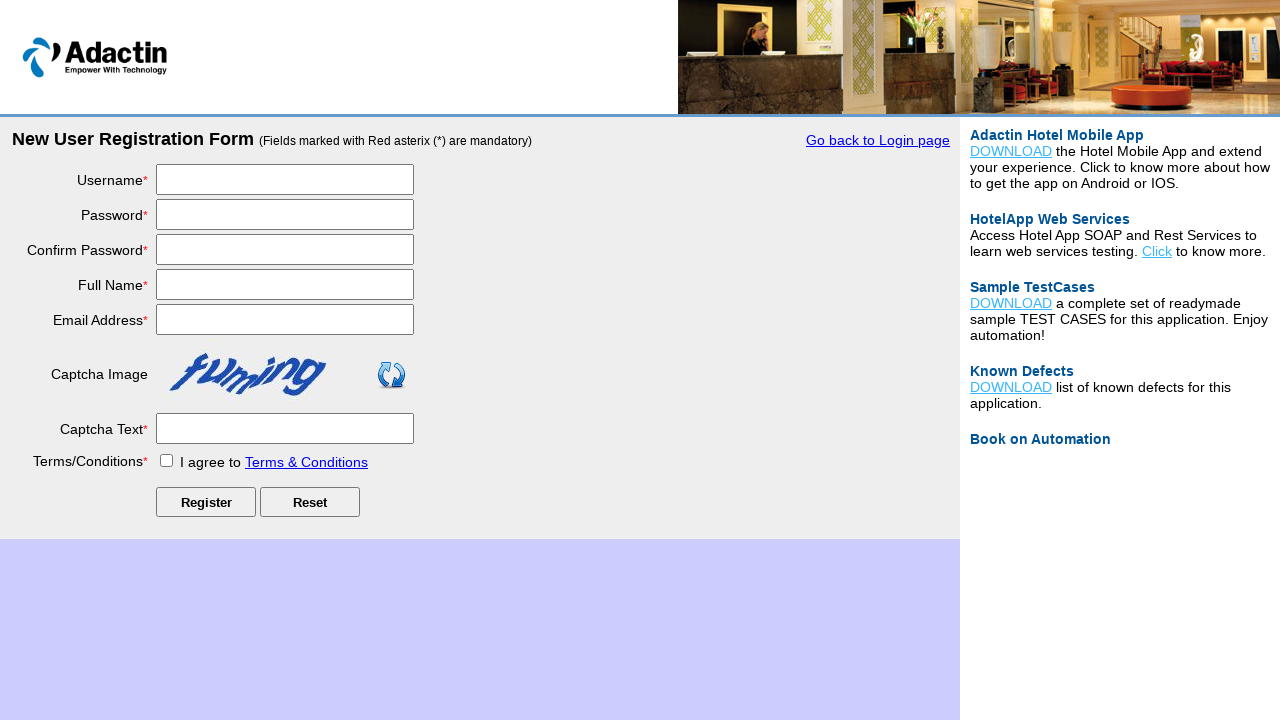

Filled username field with 'testuser847' on #username
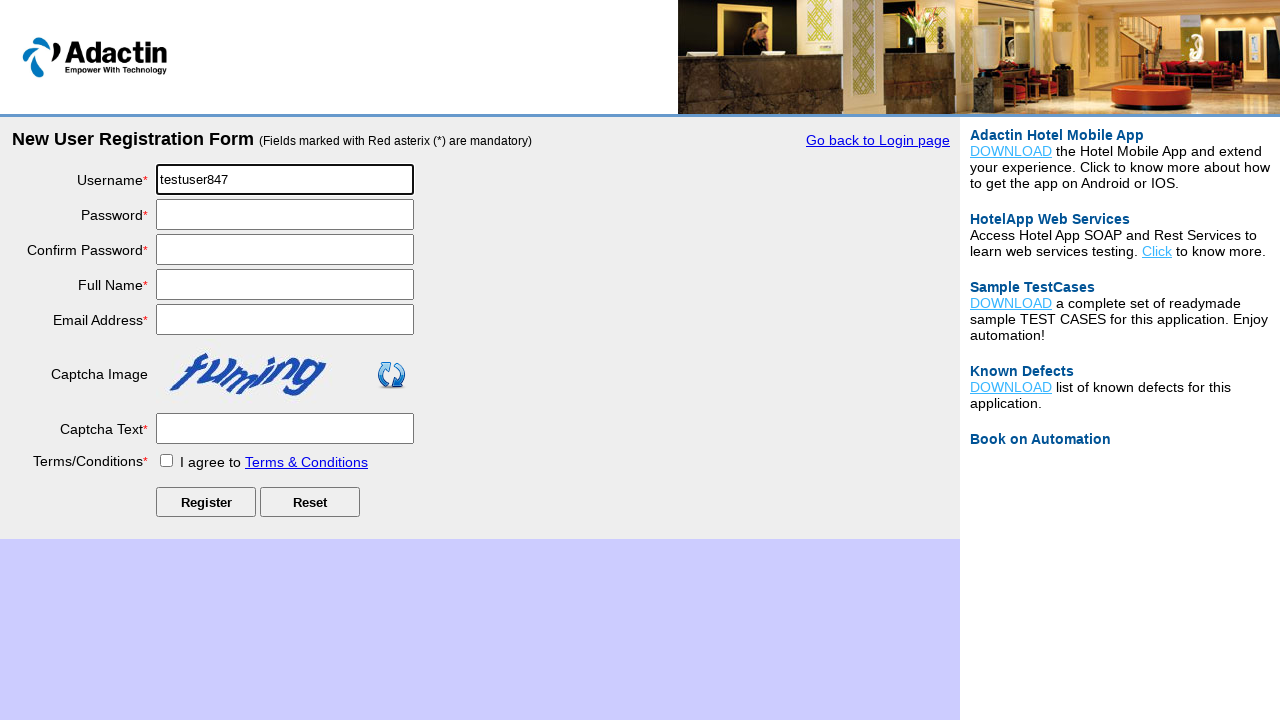

Filled password field with 'SecurePass123!' on #password
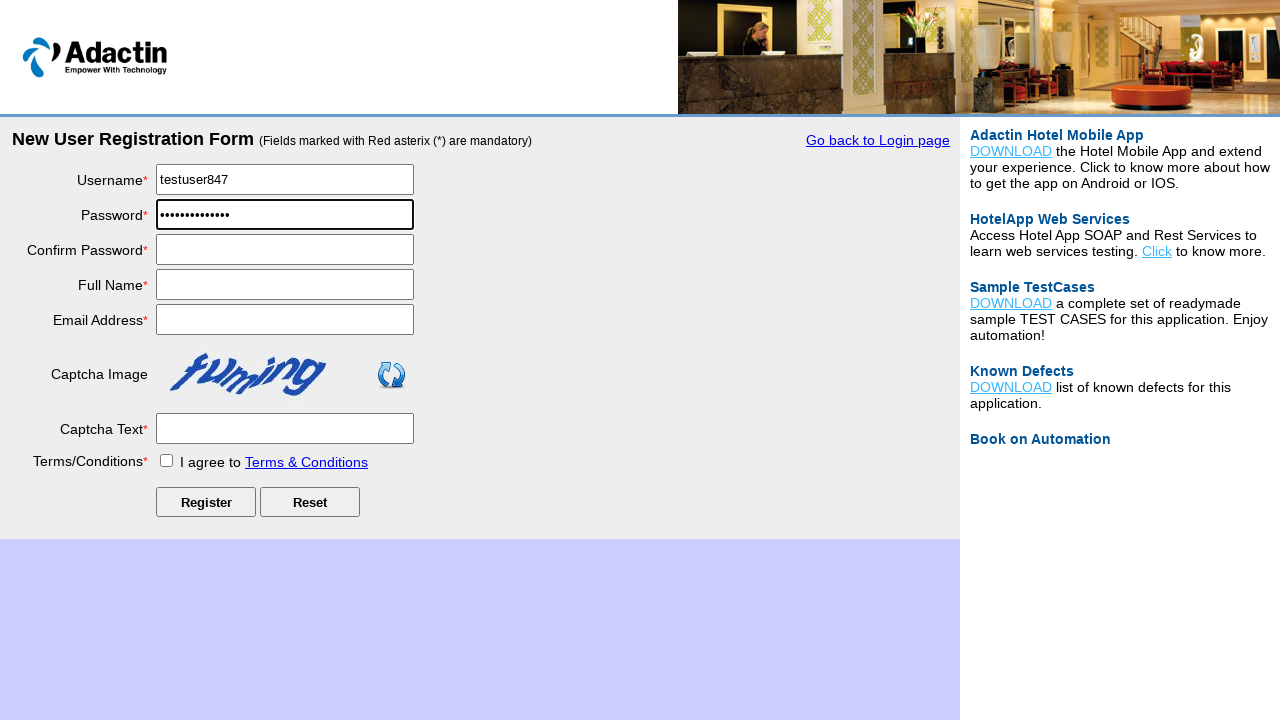

Filled confirm password field with 'SecurePass123!' on #re_password
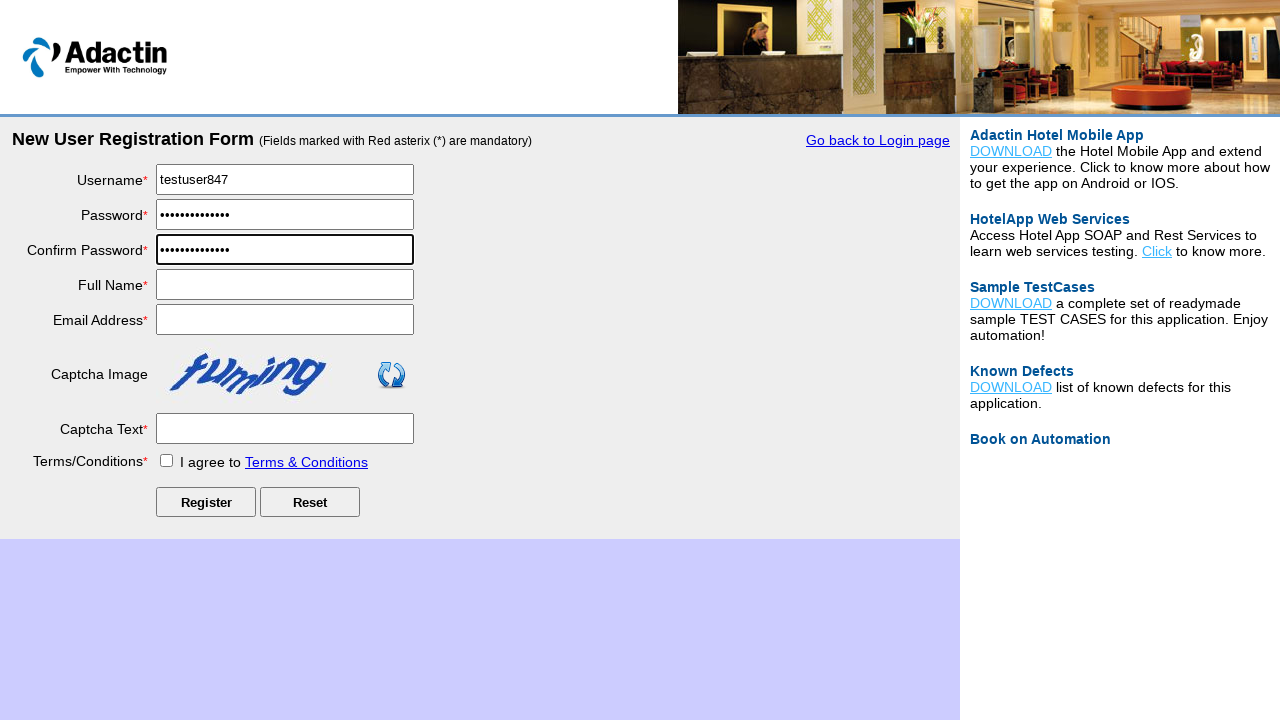

Filled full name field with 'John Smith' on #full_name
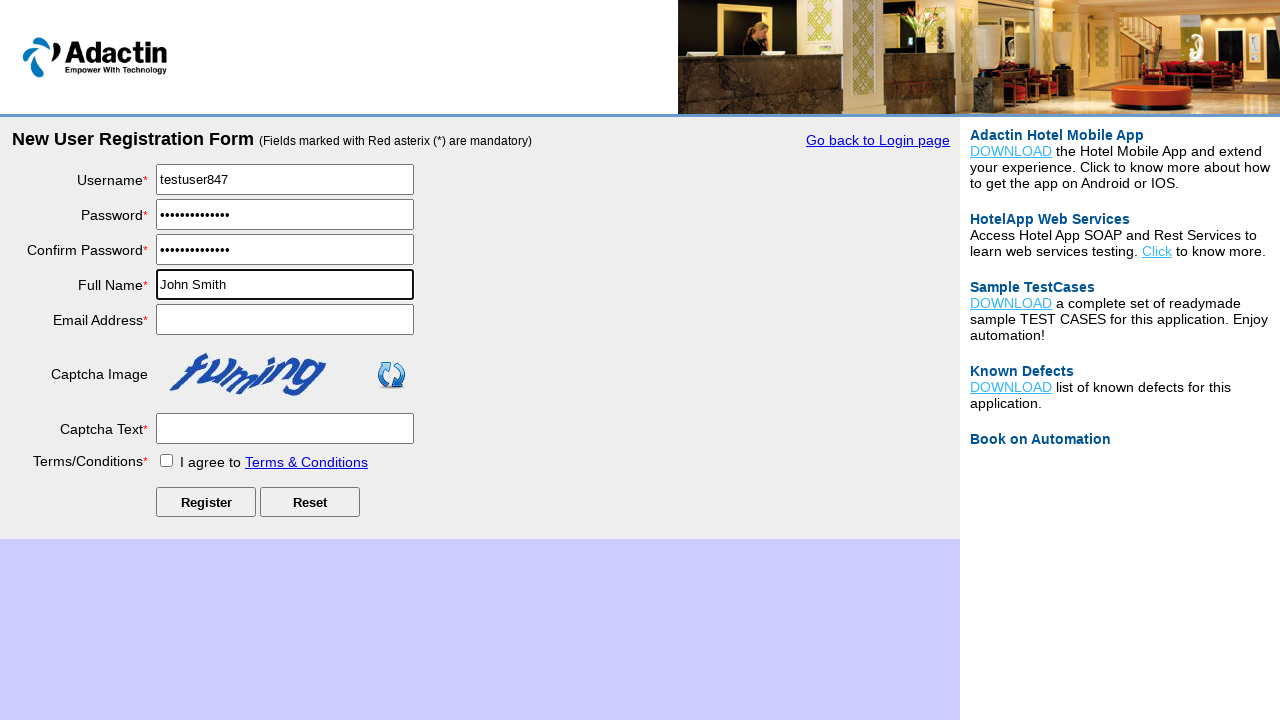

Filled email field with 'john.smith847@example.com' on #email_add
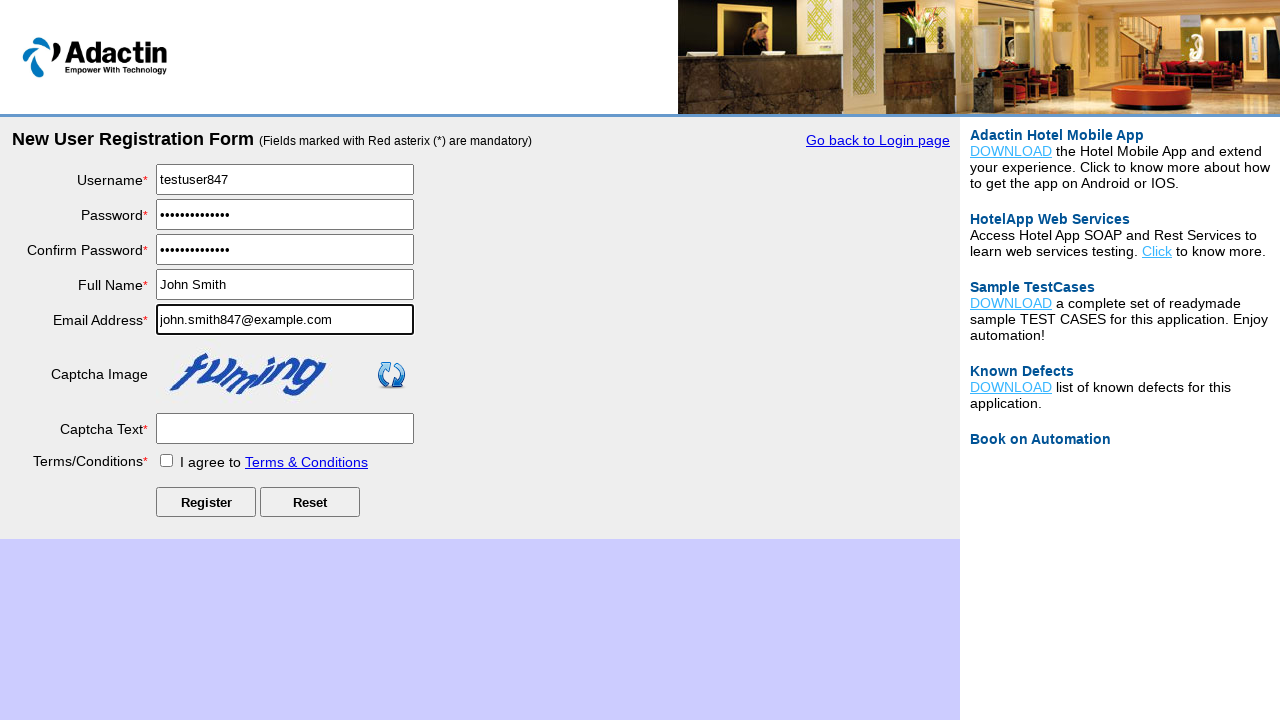

Clicked terms and conditions checkbox at (166, 460) on #tnc_box
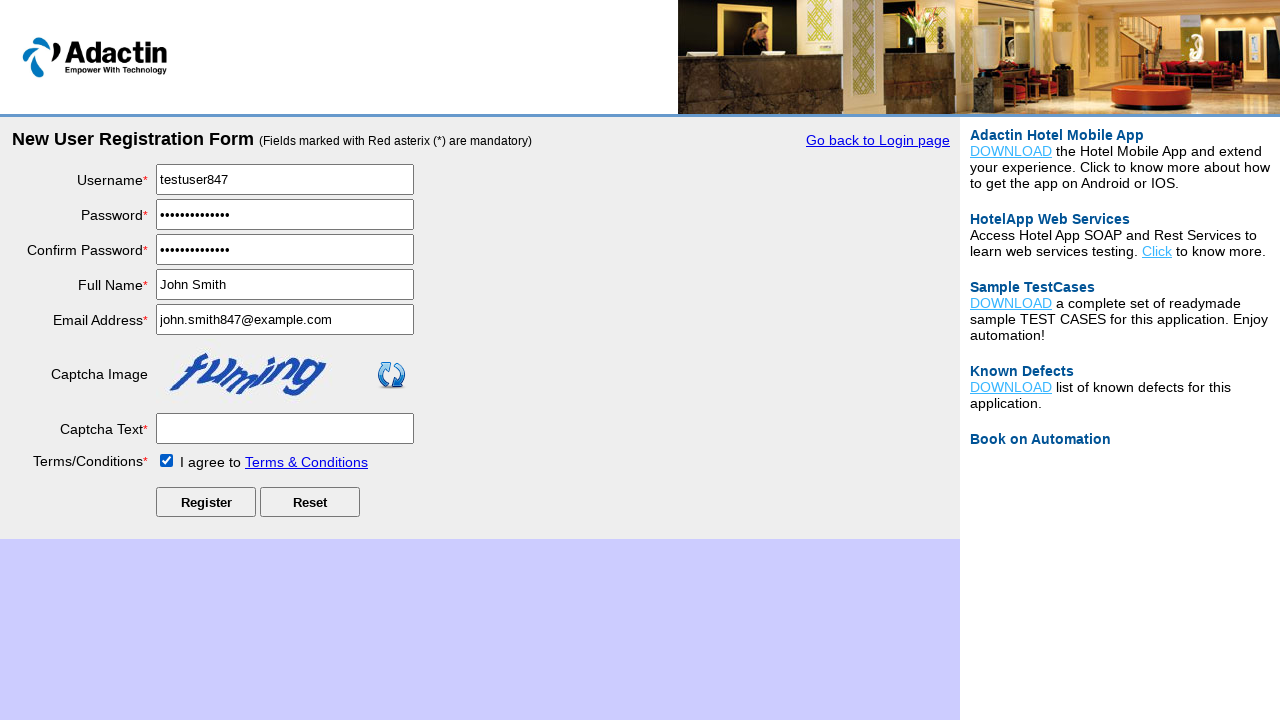

Clicked register button to submit the registration form at (206, 502) on #Submit
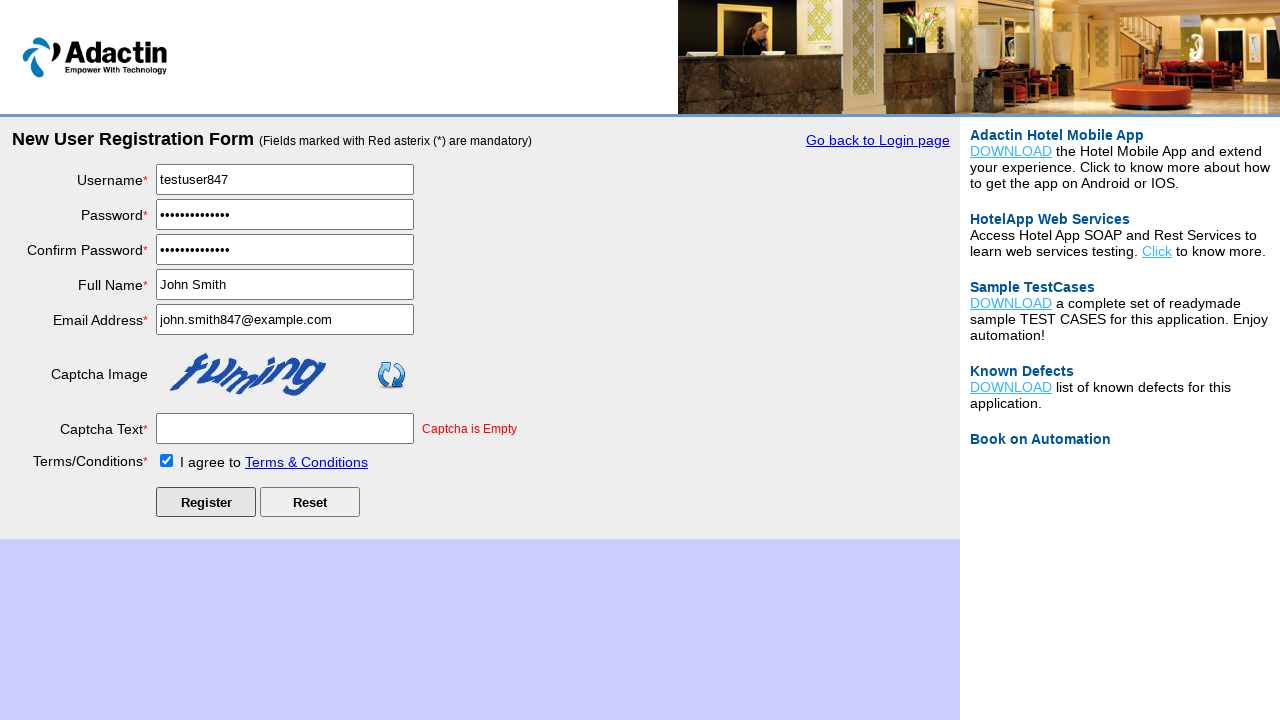

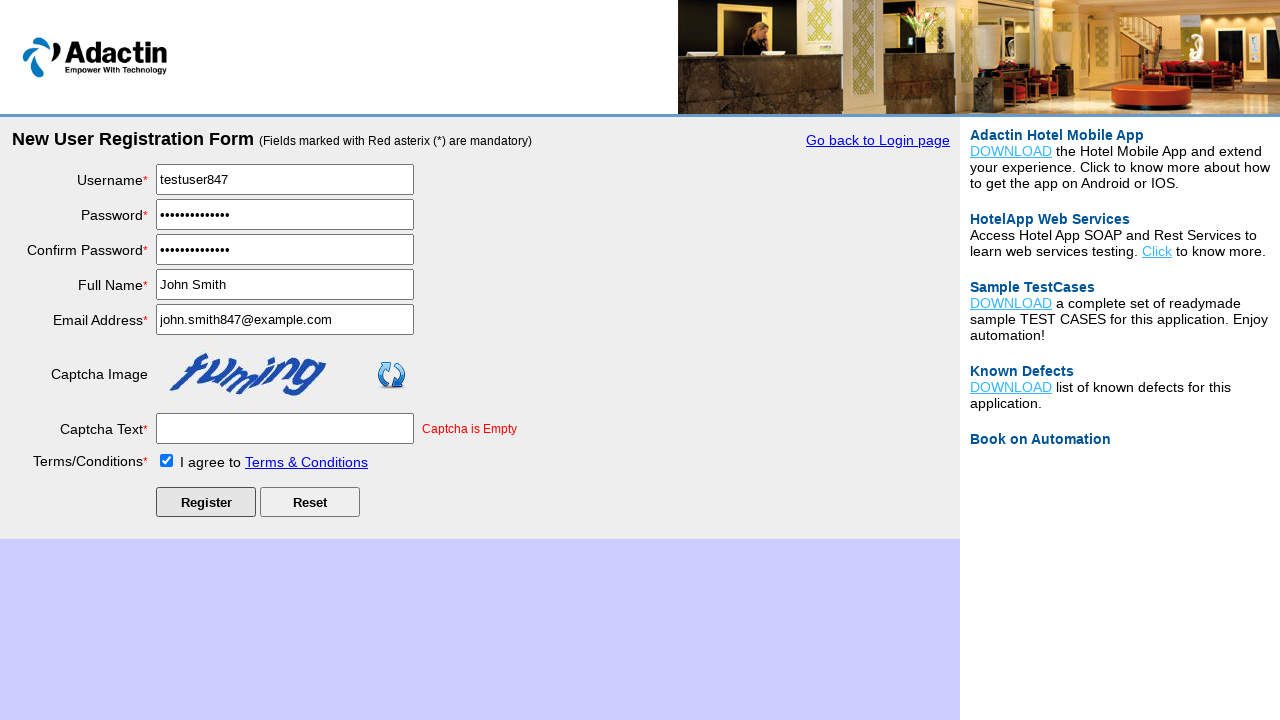